Fills out a Google Form by entering an email address, randomly selecting radio button options for each question, and navigating through multiple pages before submitting.

Starting URL: https://docs.google.com/forms/d/e/1FAIpQLSd5Wp6bhYxhk0_mjWbXOKY_vaTVFY7mTEaSny1vbcWXvQSmyA/viewform

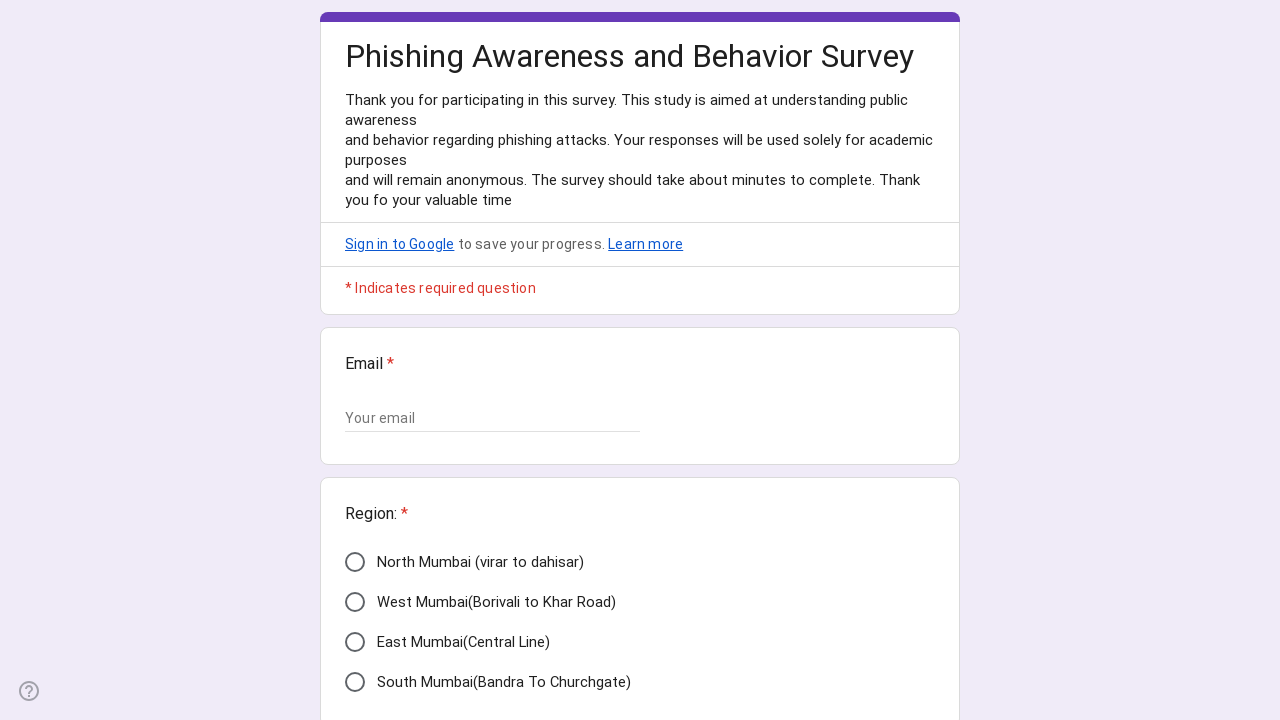

Waited for form to load - form questions visible
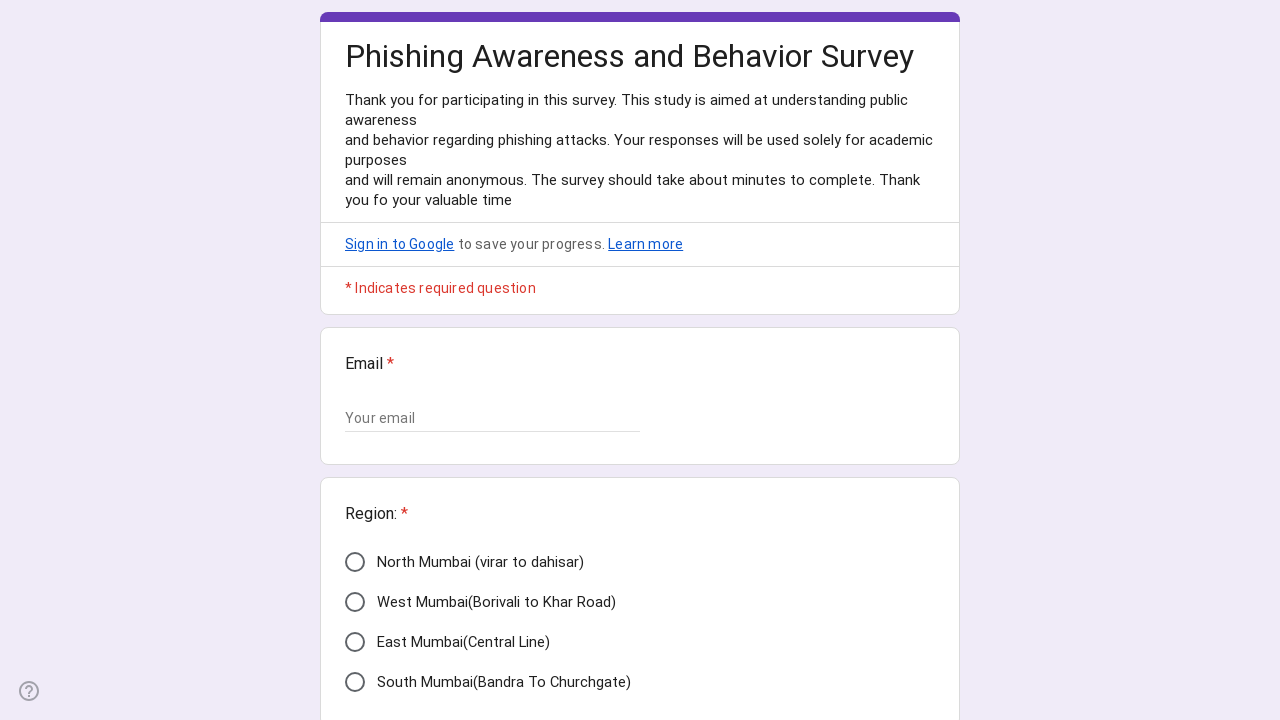

Filled email field with randomuser7842@example.com on input[type="email"]
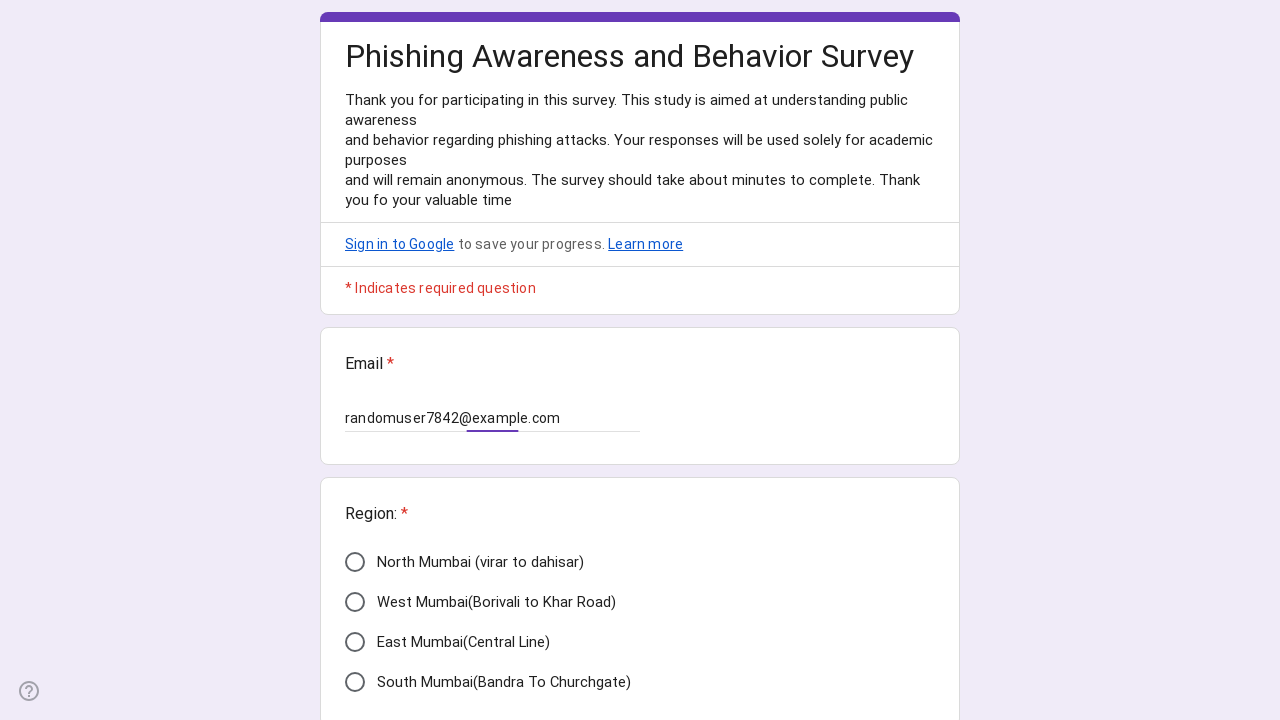

Found 9 question containers on first page
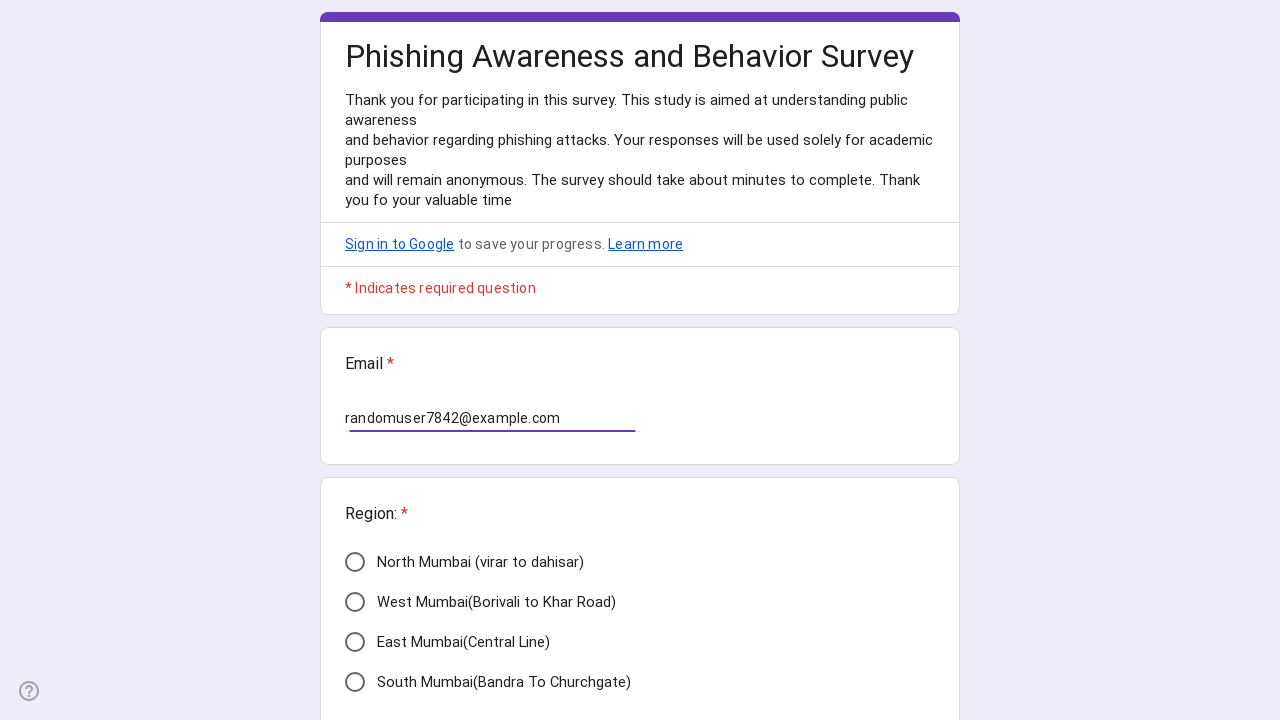

Selected random radio button option for question 2 at (355, 602) on div[role="listitem"] >> nth=1 >> div[role="radio"] >> nth=1
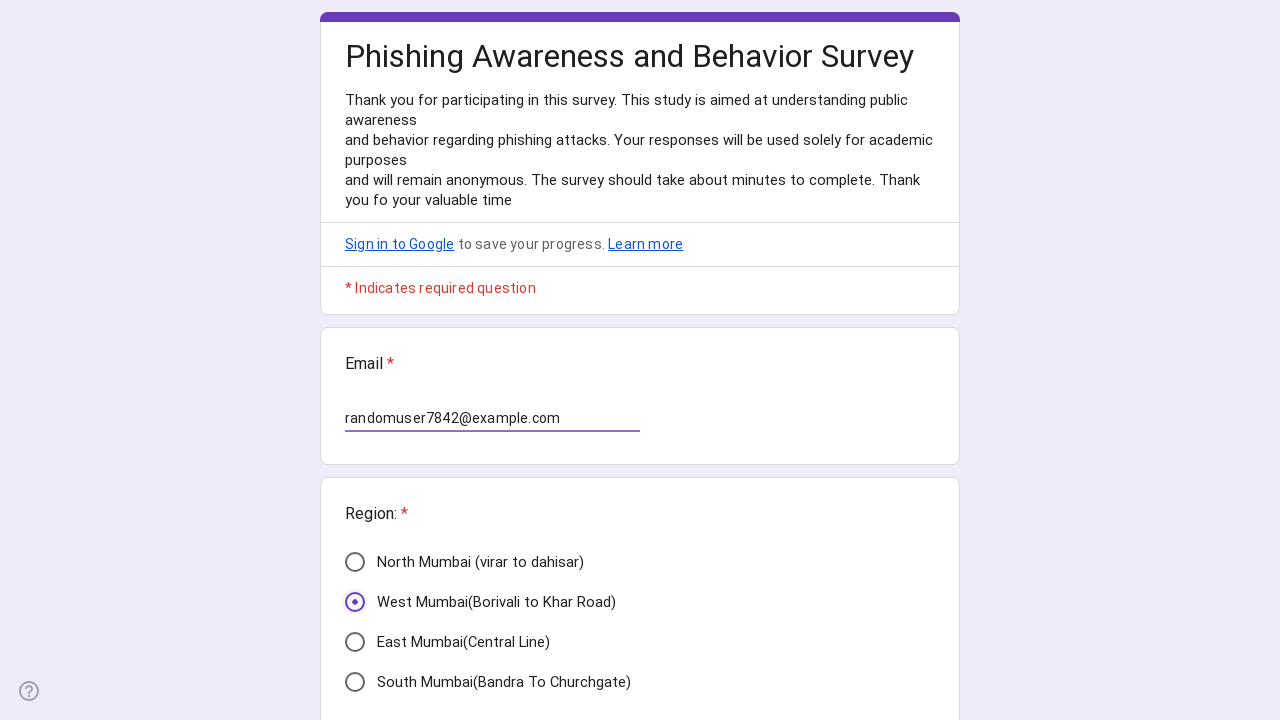

Selected random radio button option for question 3 at (355, 360) on div[role="listitem"] >> nth=2 >> div[role="radio"] >> nth=1
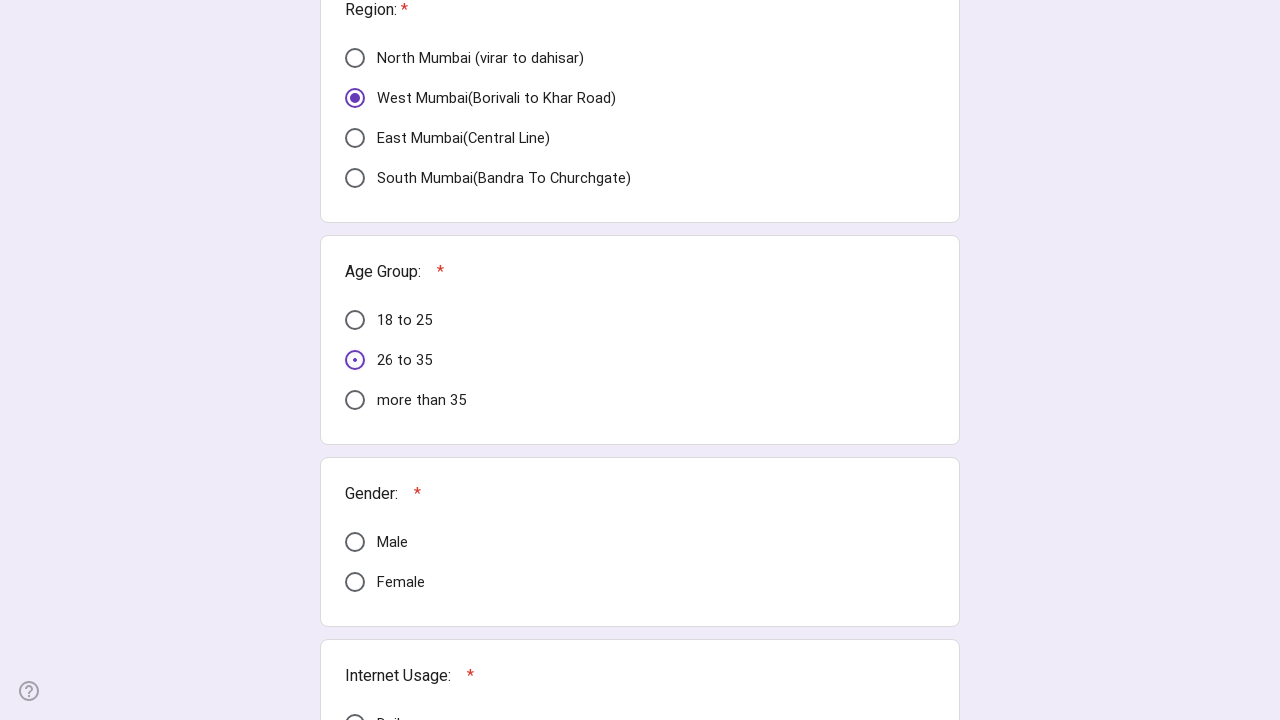

Selected random radio button option for question 4 at (355, 582) on div[role="listitem"] >> nth=3 >> div[role="radio"] >> nth=1
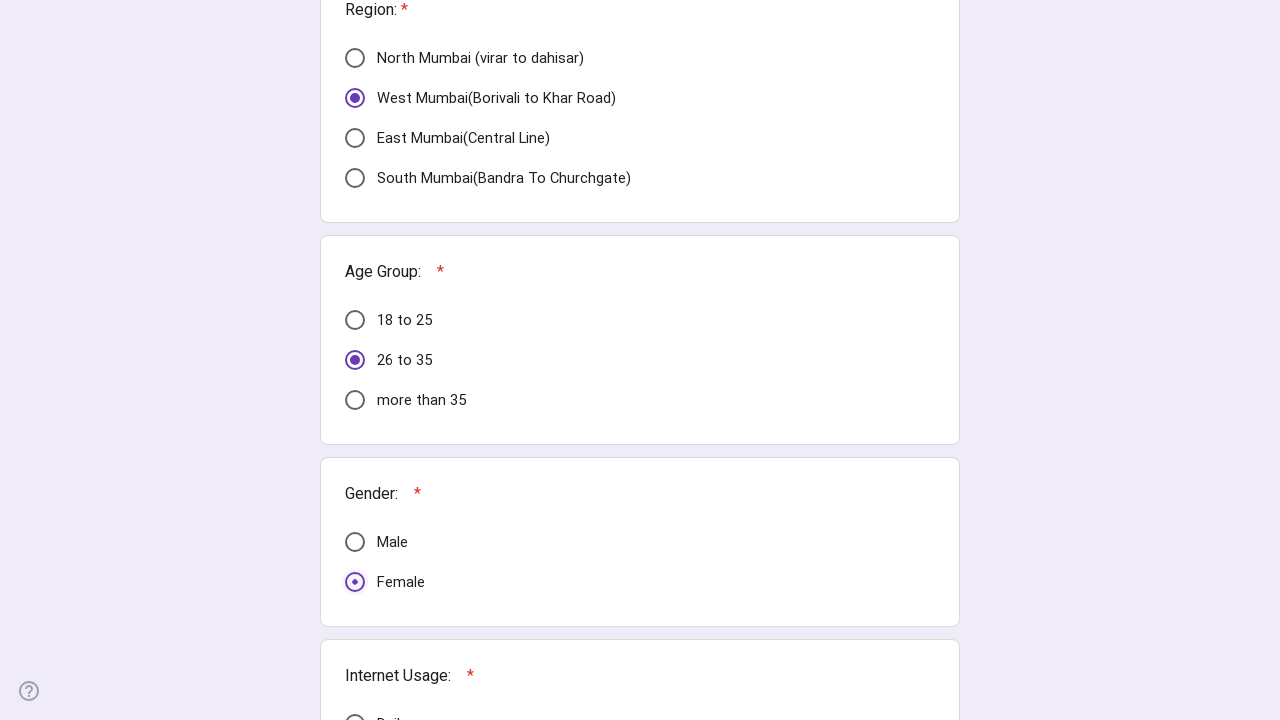

Selected random radio button option for question 5 at (355, 710) on div[role="listitem"] >> nth=4 >> div[role="radio"] >> nth=0
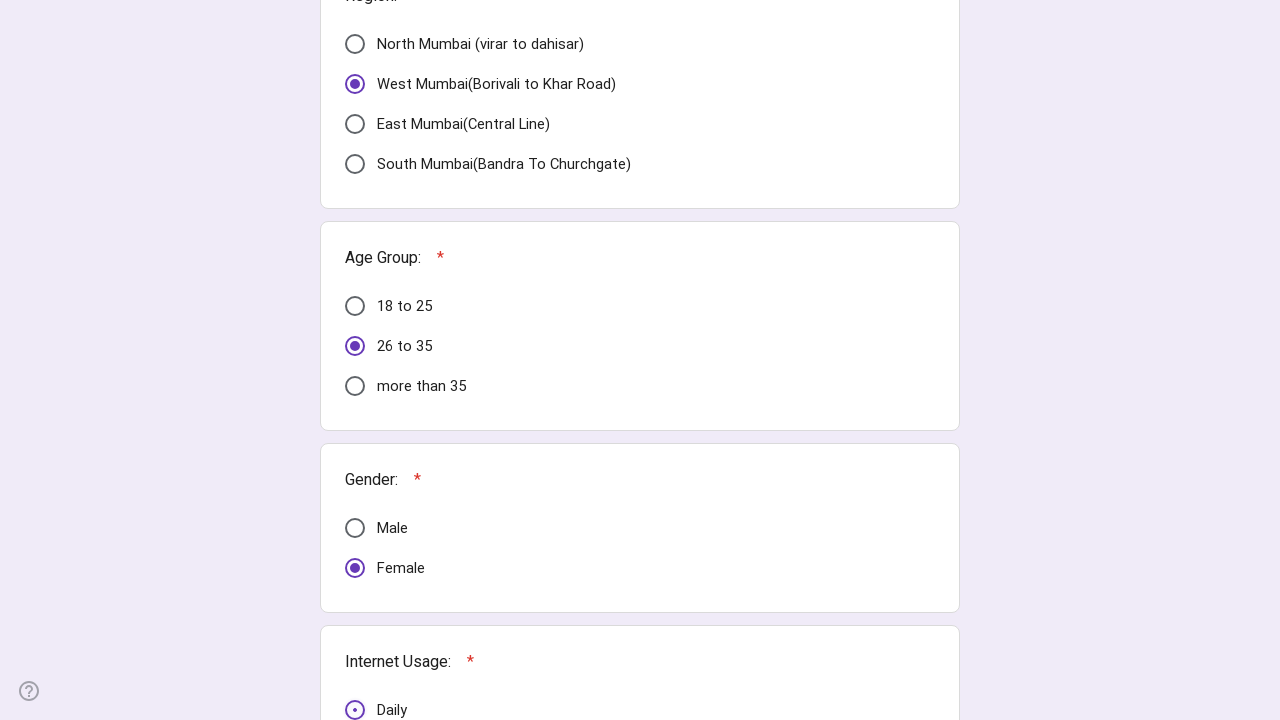

Selected random radio button option for question 6 at (355, 360) on div[role="listitem"] >> nth=5 >> div[role="radio"] >> nth=0
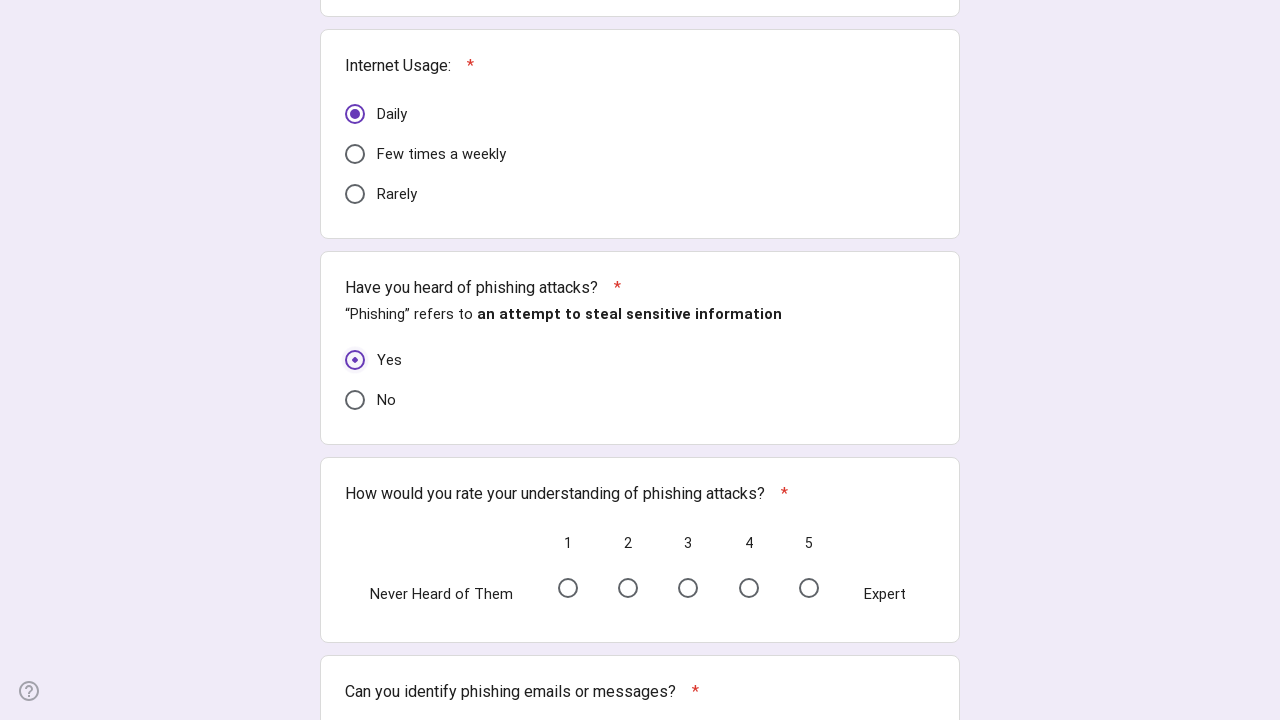

Selected random radio button option for question 7 at (628, 588) on div[role="listitem"] >> nth=6 >> div[role="radio"] >> nth=1
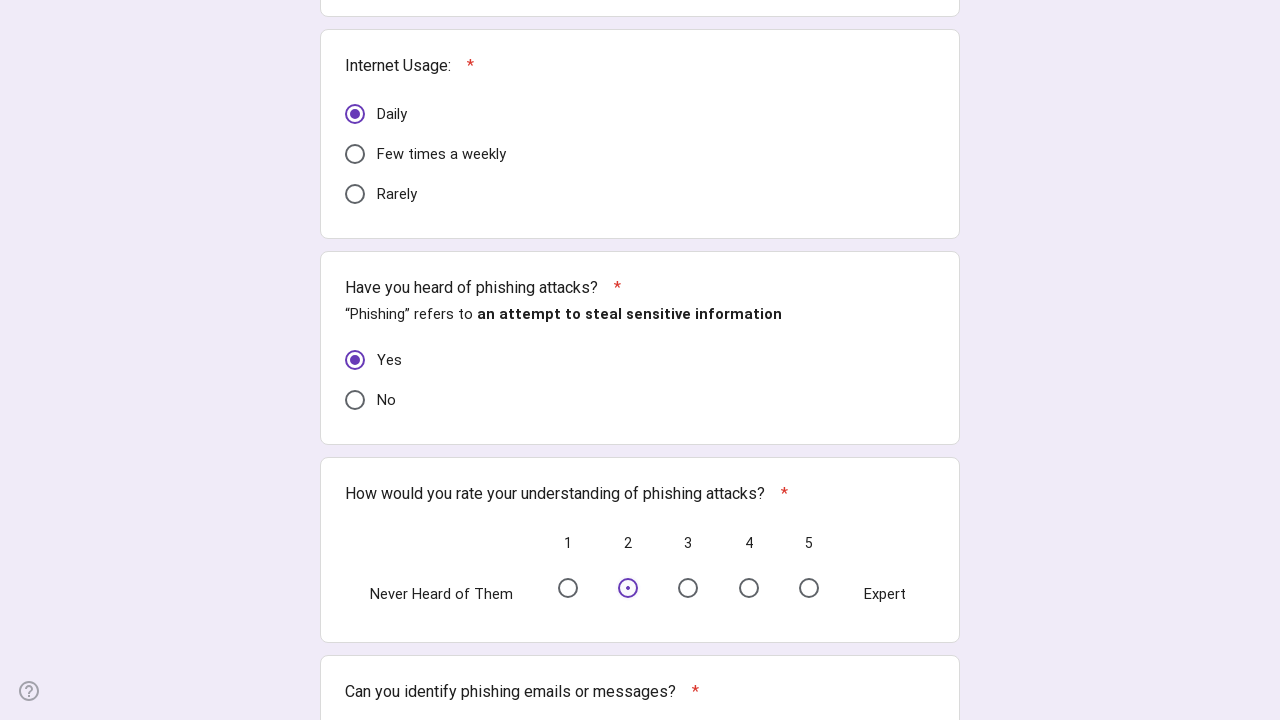

Selected random radio button option for question 8 at (355, 360) on div[role="listitem"] >> nth=7 >> div[role="radio"] >> nth=2
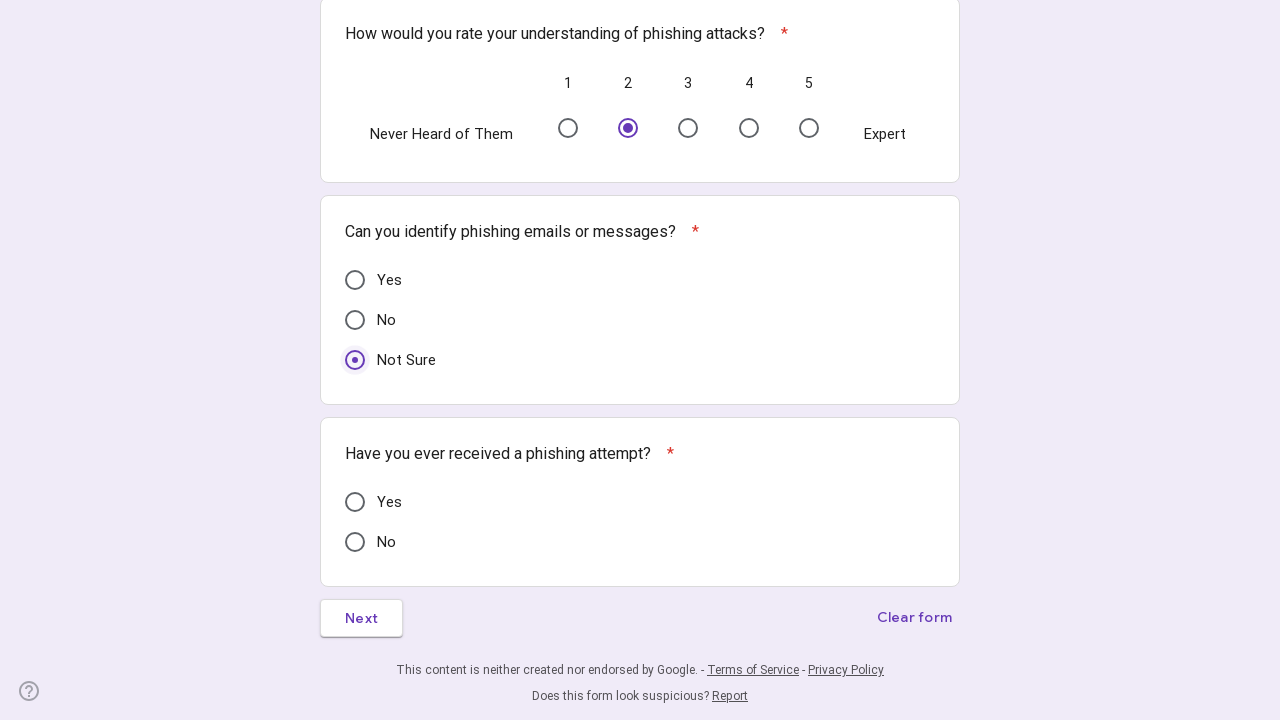

Selected random radio button option for question 9 at (355, 542) on div[role="listitem"] >> nth=8 >> div[role="radio"] >> nth=1
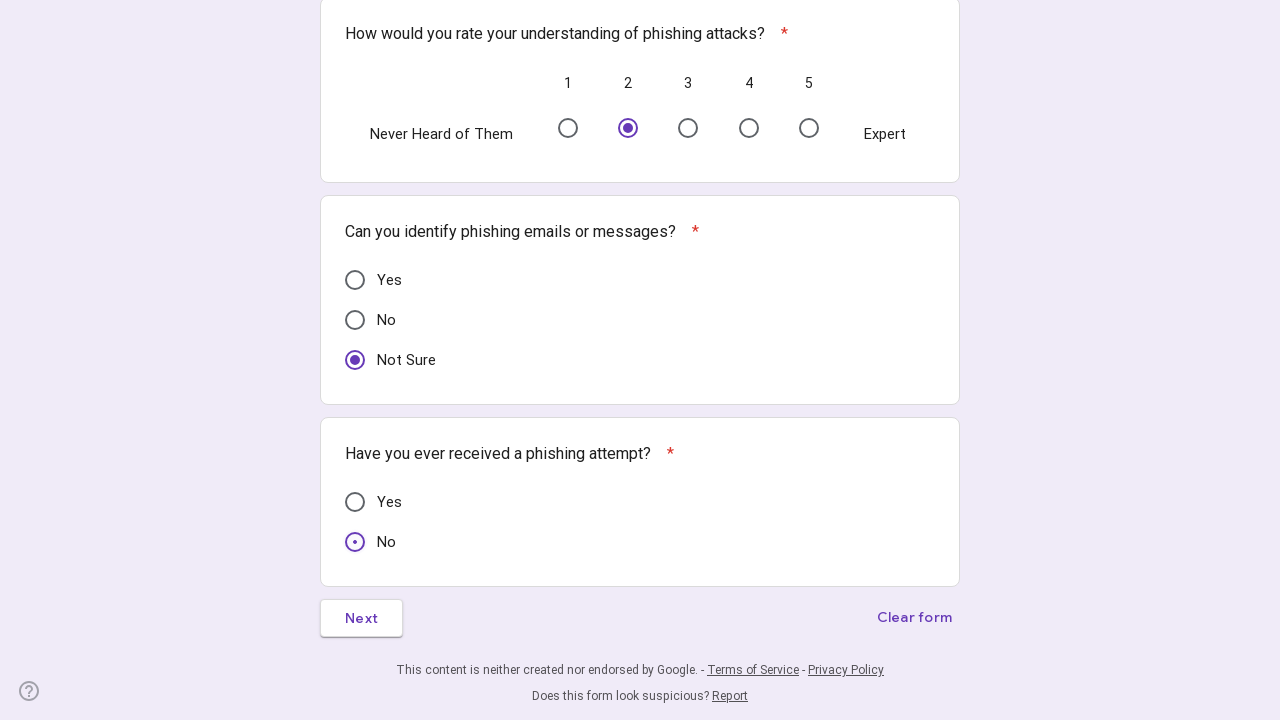

Clicked Next button to navigate to second page at (362, 618) on xpath=//span[text()='Next']
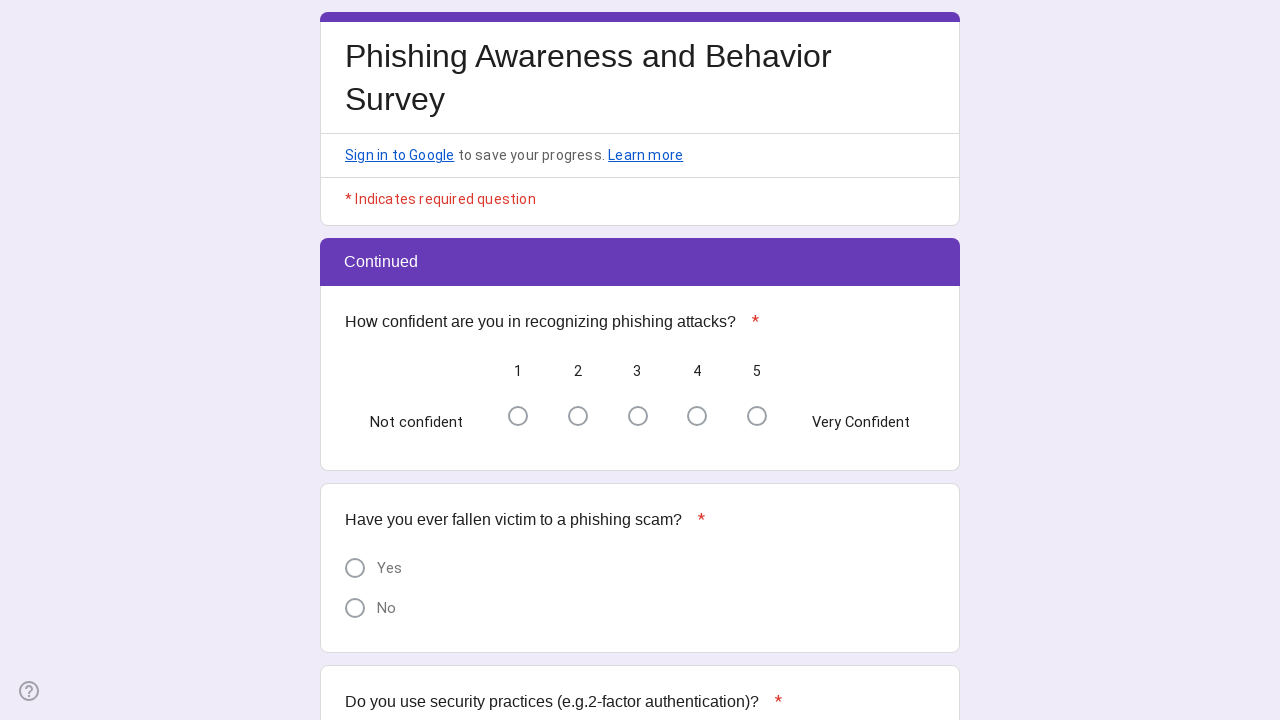

Waited 2 seconds for page navigation to complete
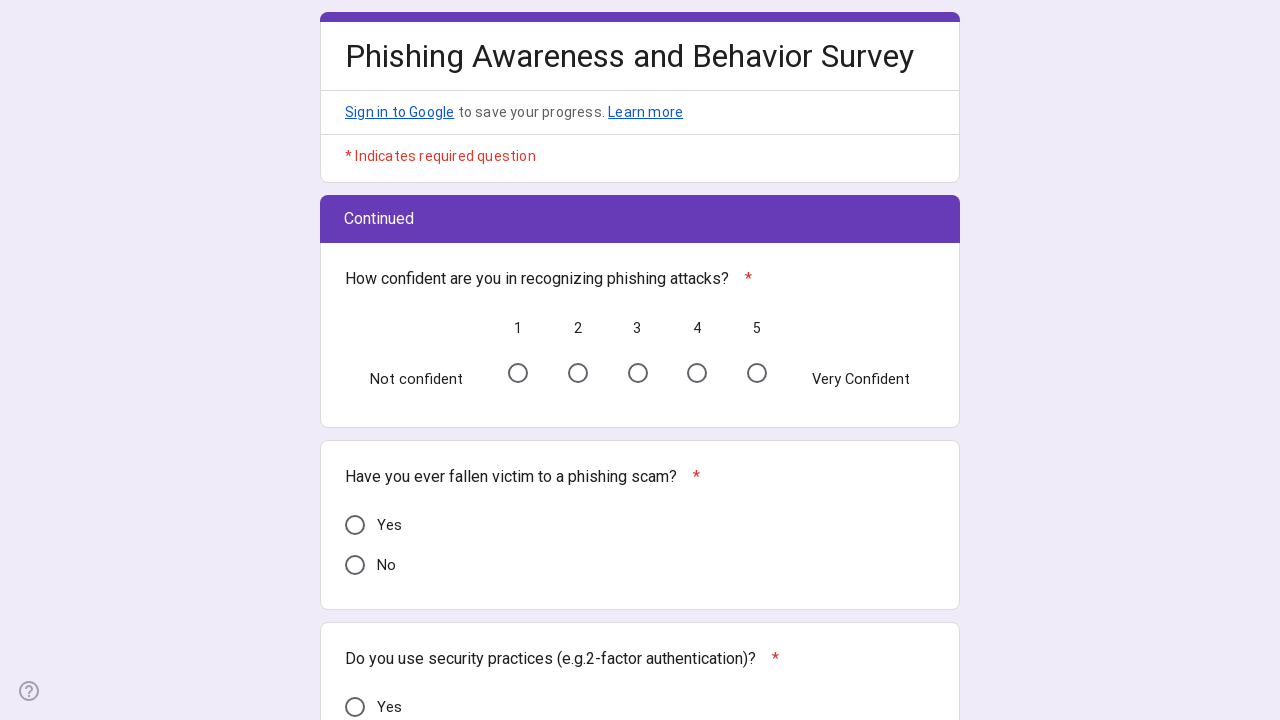

Found 6 question containers on second page
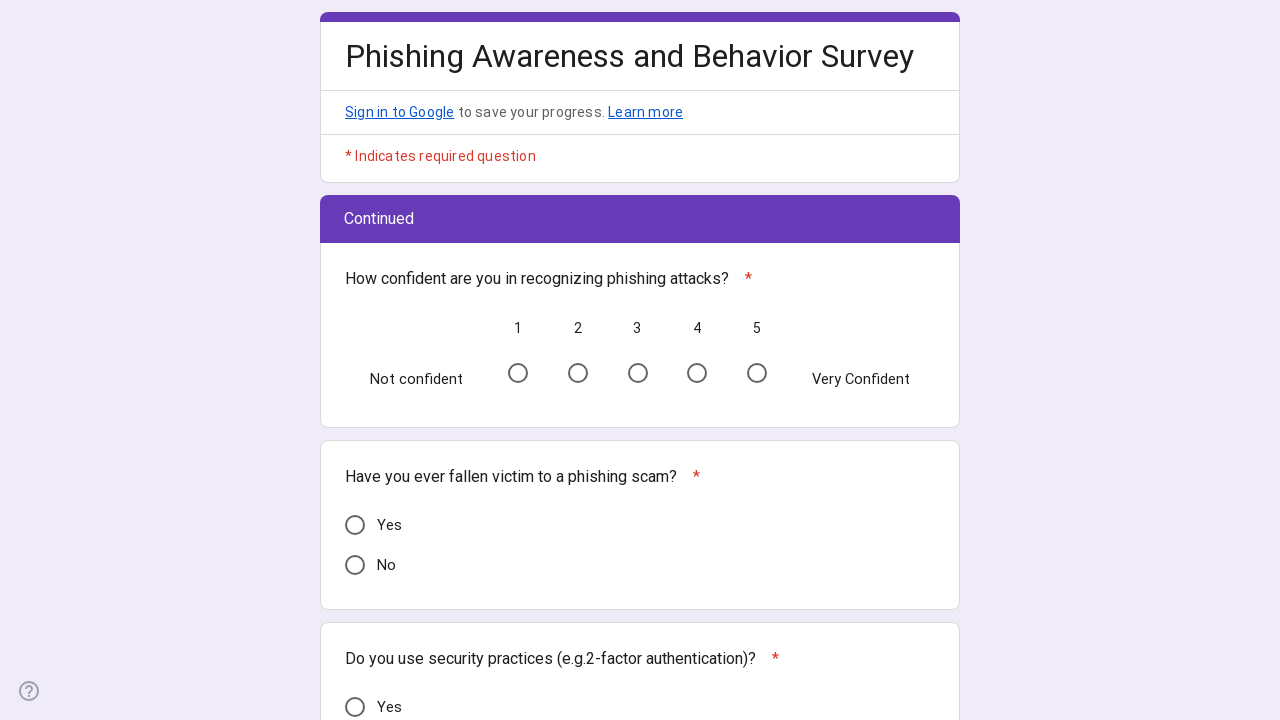

Selected random radio button option for question 3 on second page at (638, 373) on div[role="listitem"] >> nth=2 >> div[role="radio"] >> nth=2
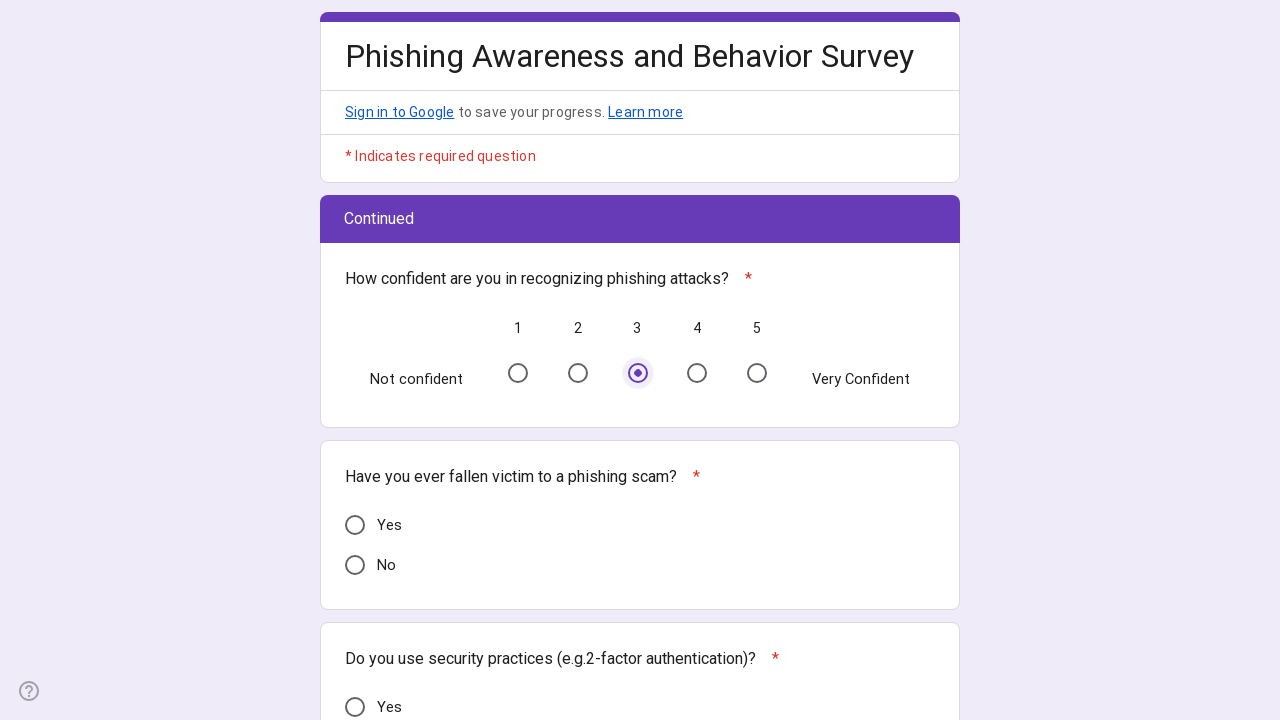

Selected random radio button option for question 4 on second page at (355, 525) on div[role="listitem"] >> nth=3 >> div[role="radio"] >> nth=0
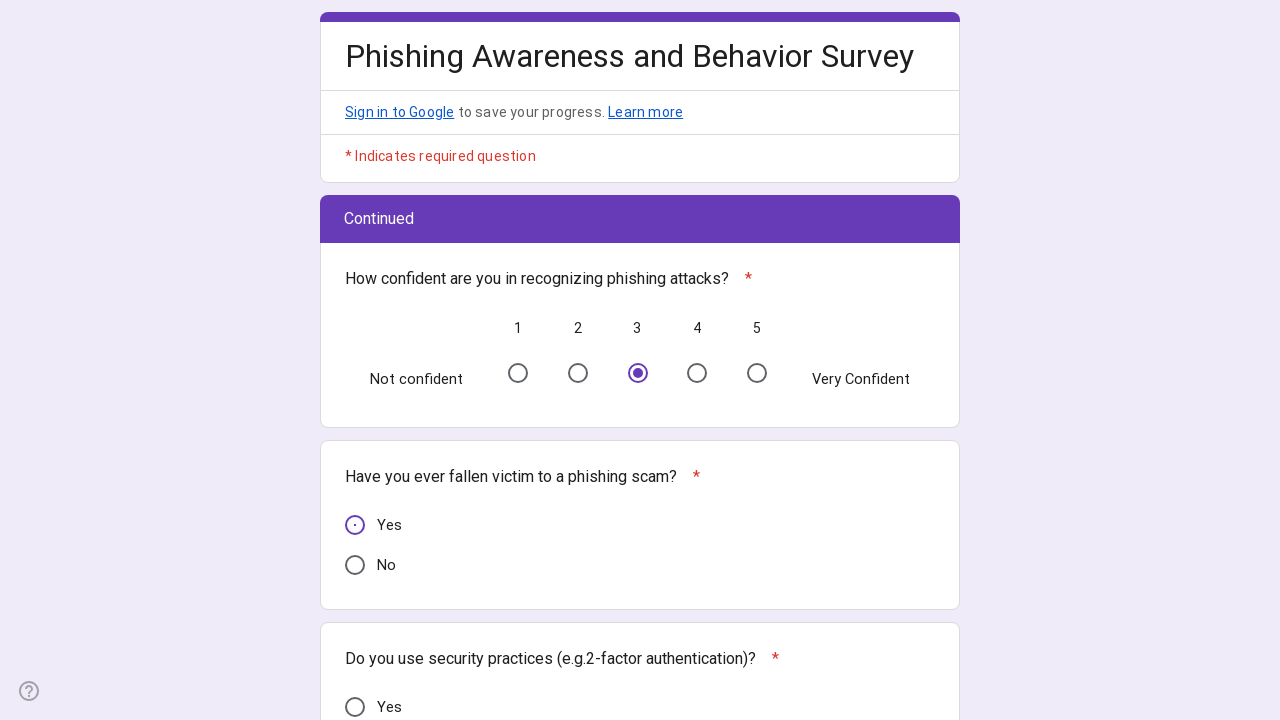

Selected random radio button option for question 5 on second page at (355, 360) on div[role="listitem"] >> nth=4 >> div[role="radio"] >> nth=1
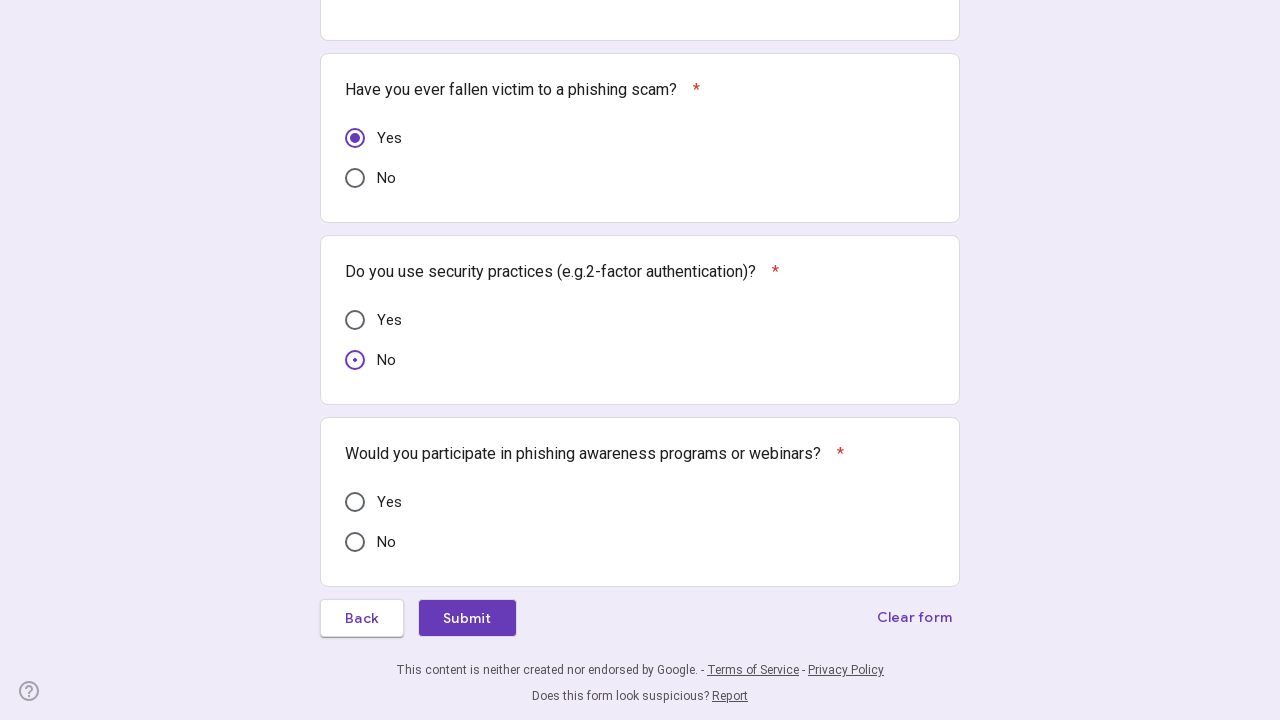

Selected random radio button option for question 6 on second page at (355, 502) on div[role="listitem"] >> nth=5 >> div[role="radio"] >> nth=0
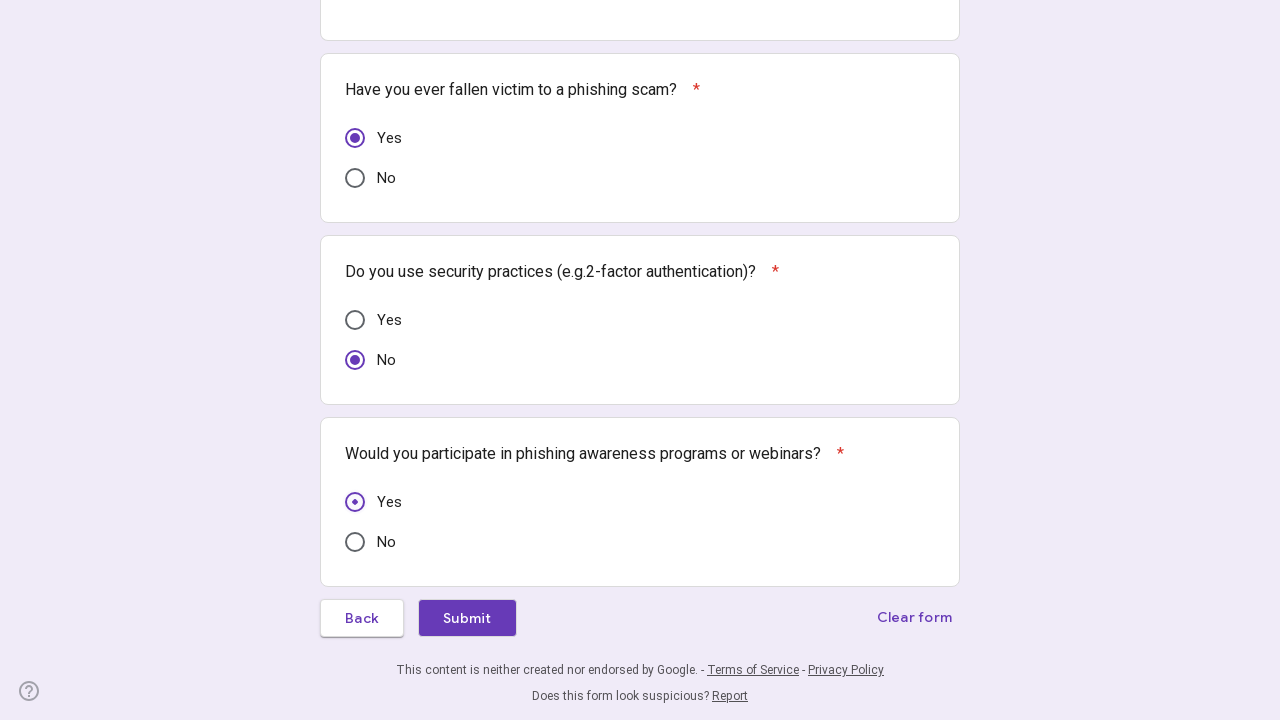

Clicked final Submit button to complete form submission at (467, 618) on xpath=//span[text()='Submit']
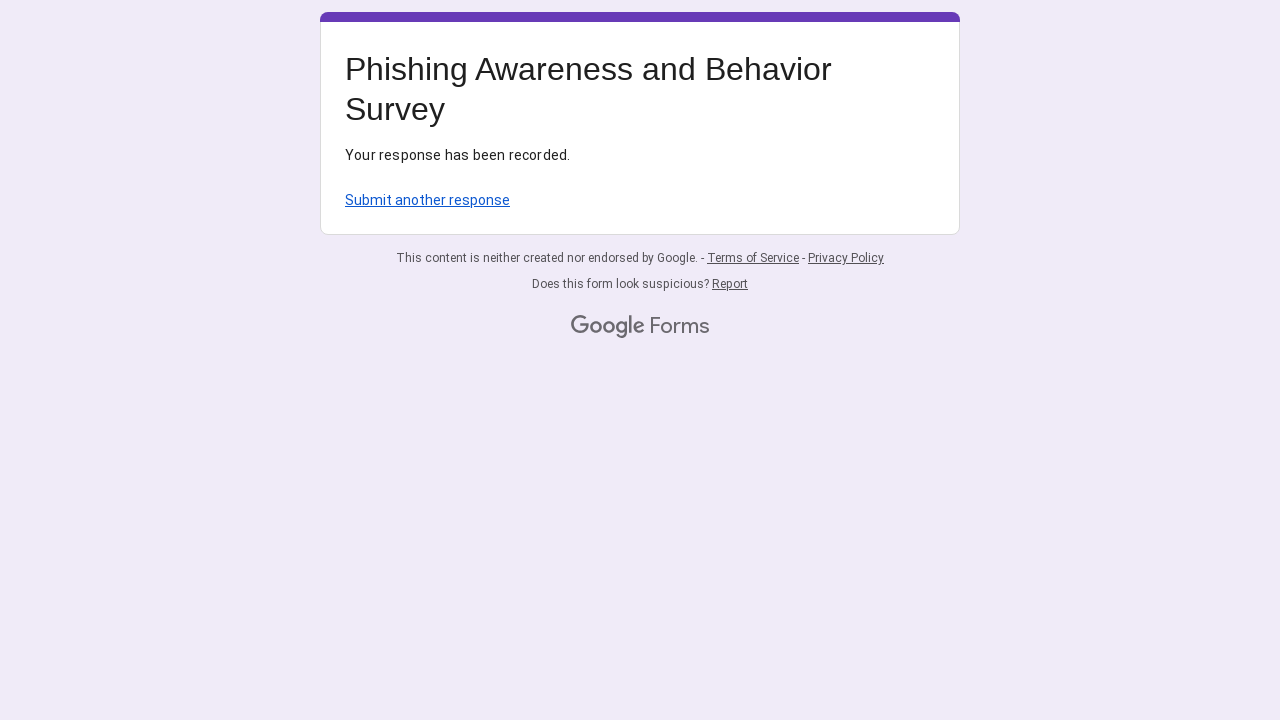

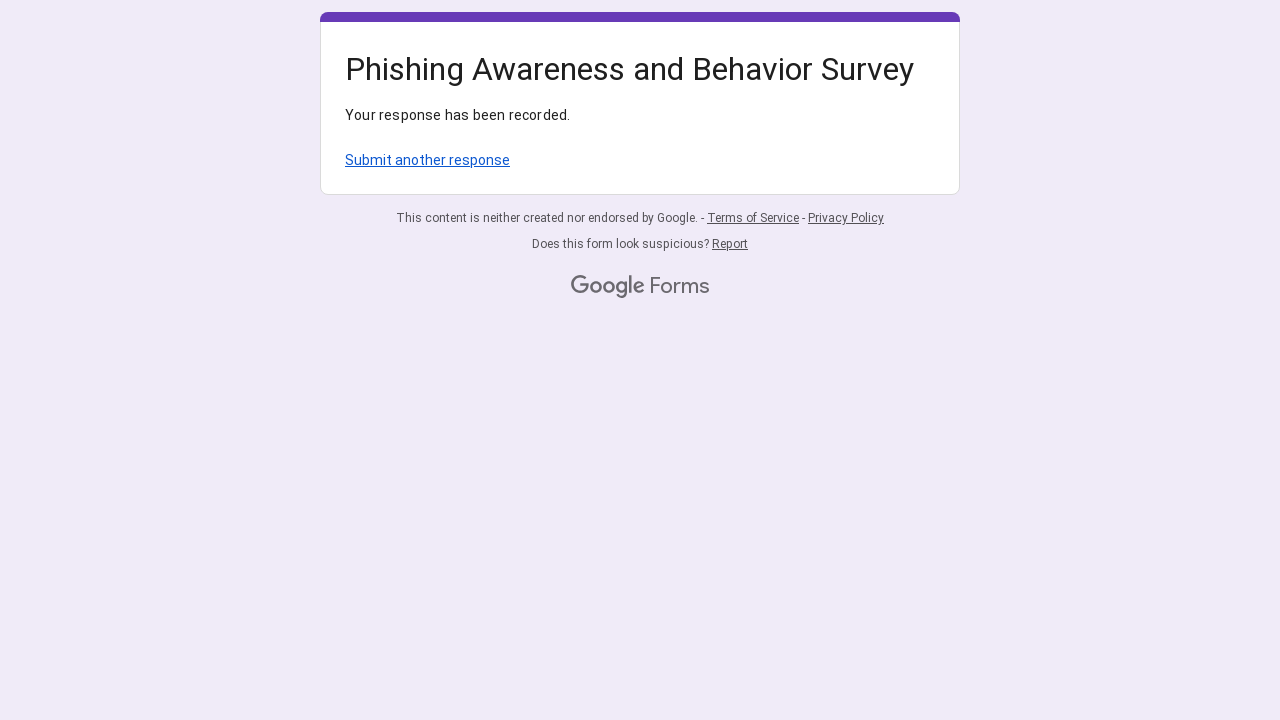